Tests hover interaction by hovering over a dropdown menu to reveal hidden options and clicking on one

Starting URL: https://testautomationpractice.blogspot.com/

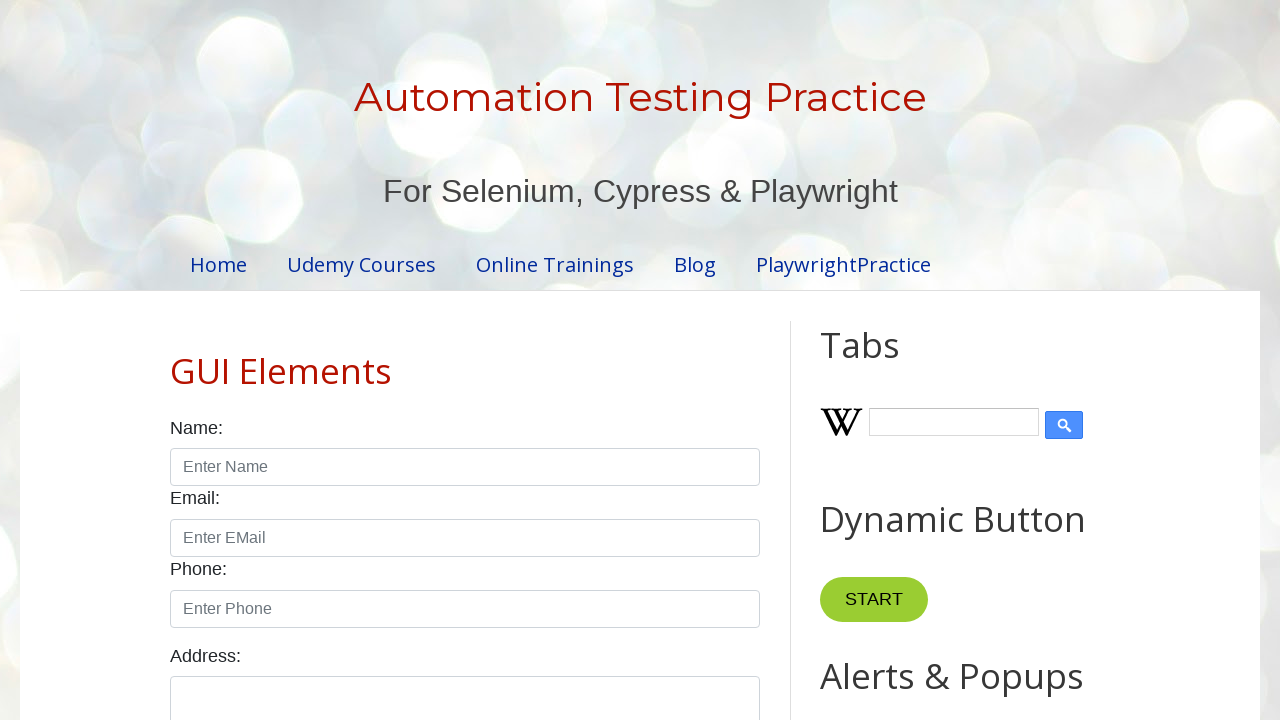

Hovered over dropdown button to reveal hidden menu at (868, 360) on .dropbtn
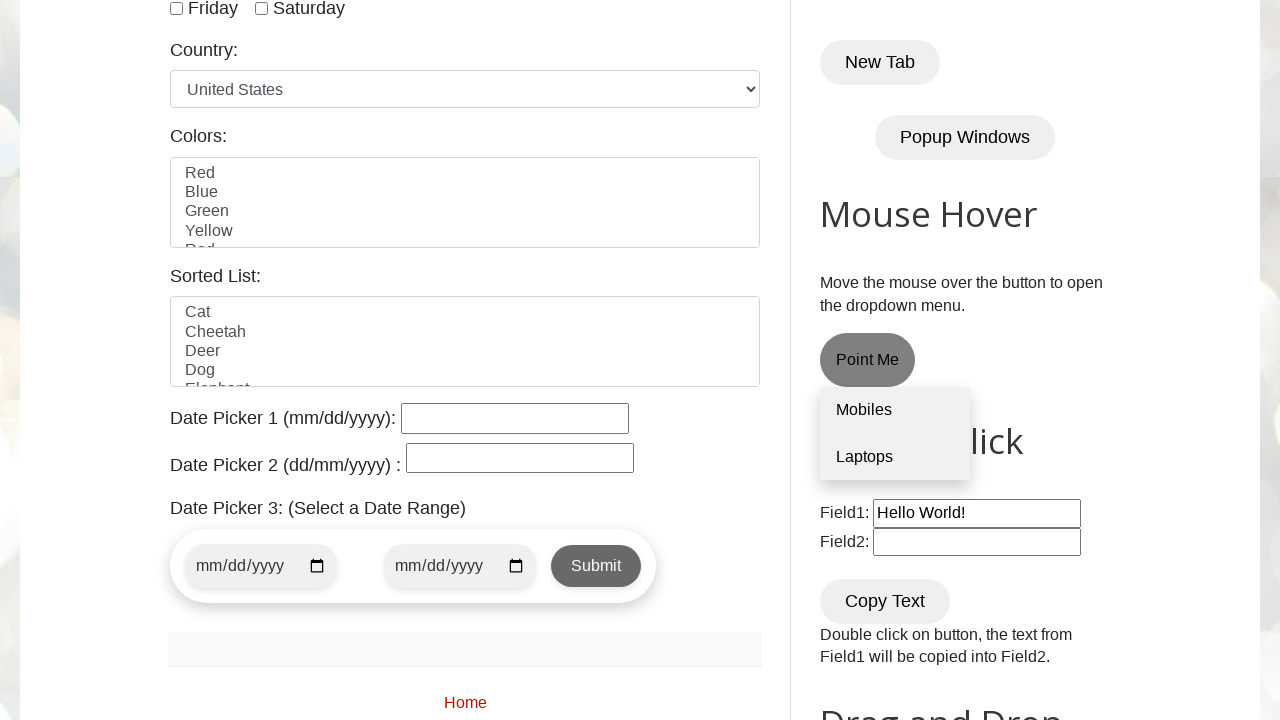

Hidden menu option became visible after hover
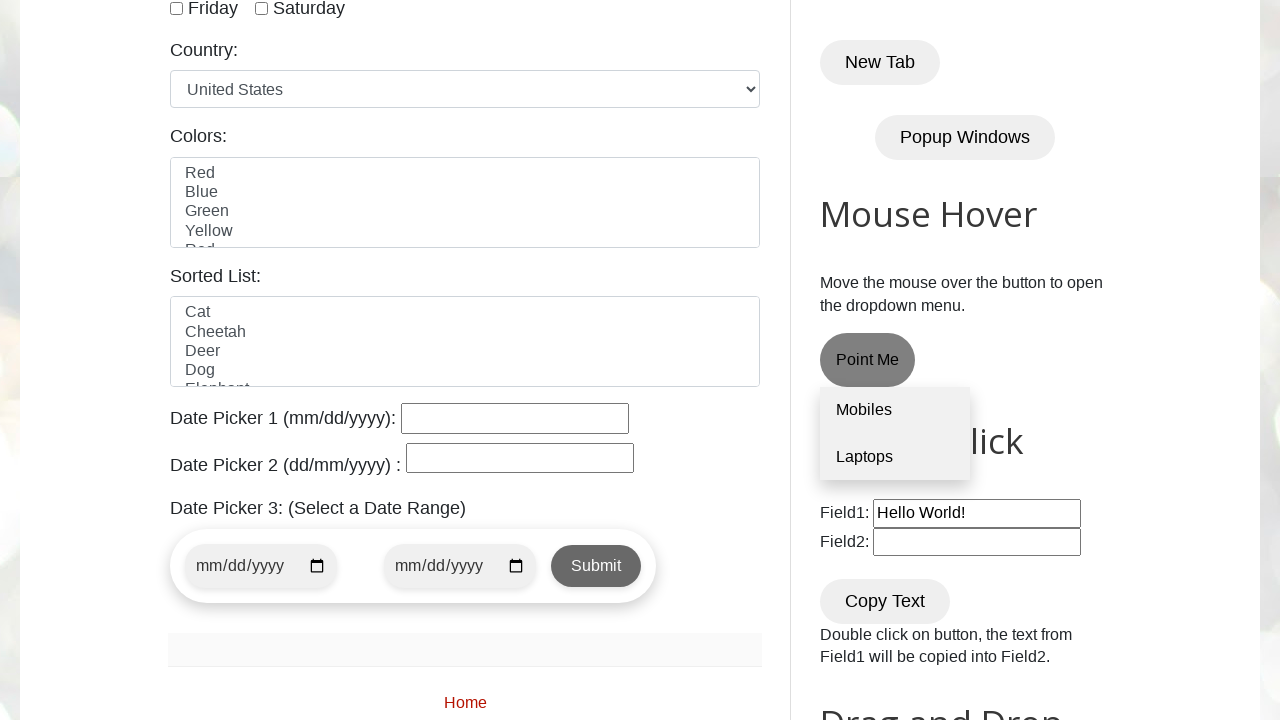

Clicked on the revealed menu option at (895, 457) on div[id='HTML3'] a:nth-child(2)
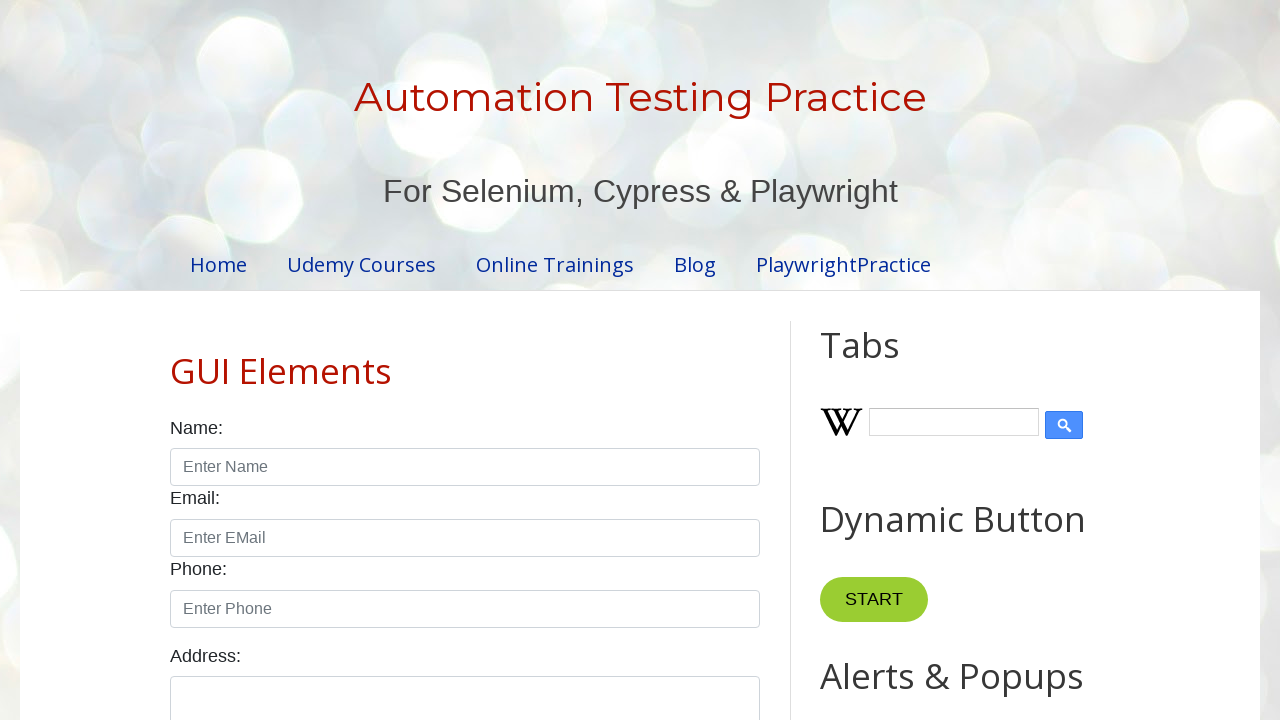

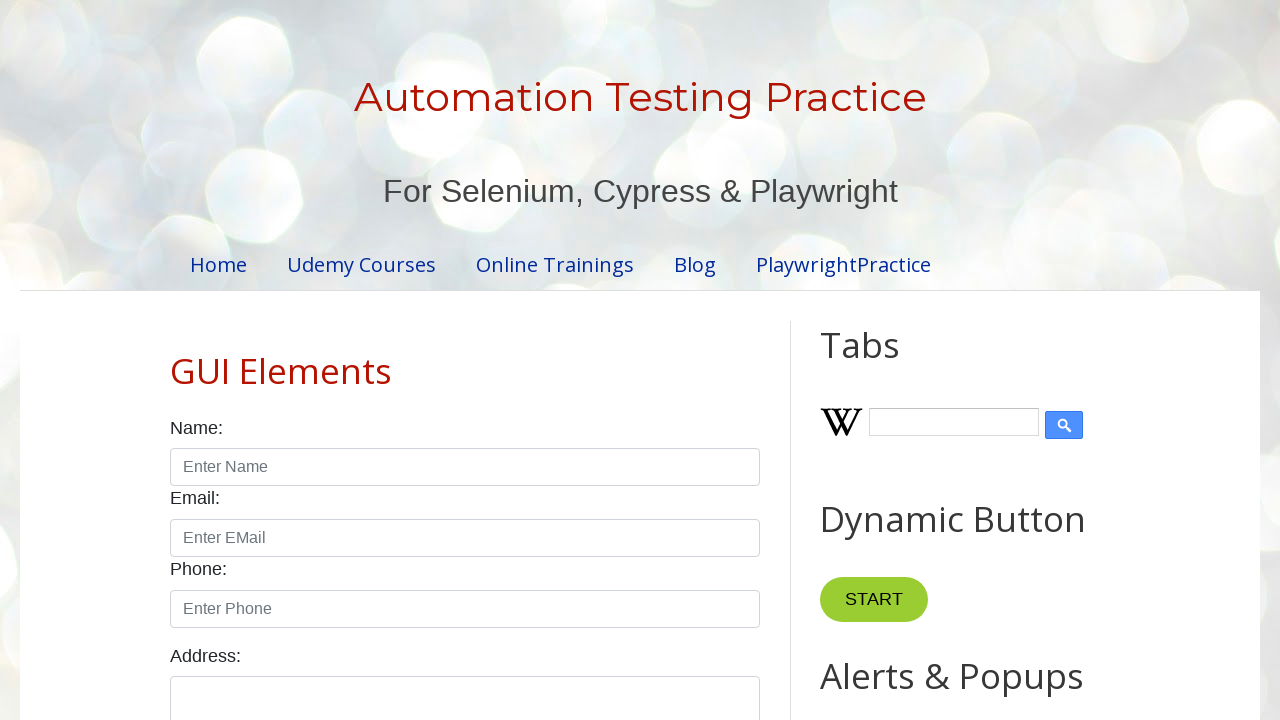